Navigates to a page with many elements and highlights a specific element by changing its border style temporarily using JavaScript execution.

Starting URL: http://the-internet.herokuapp.com/large

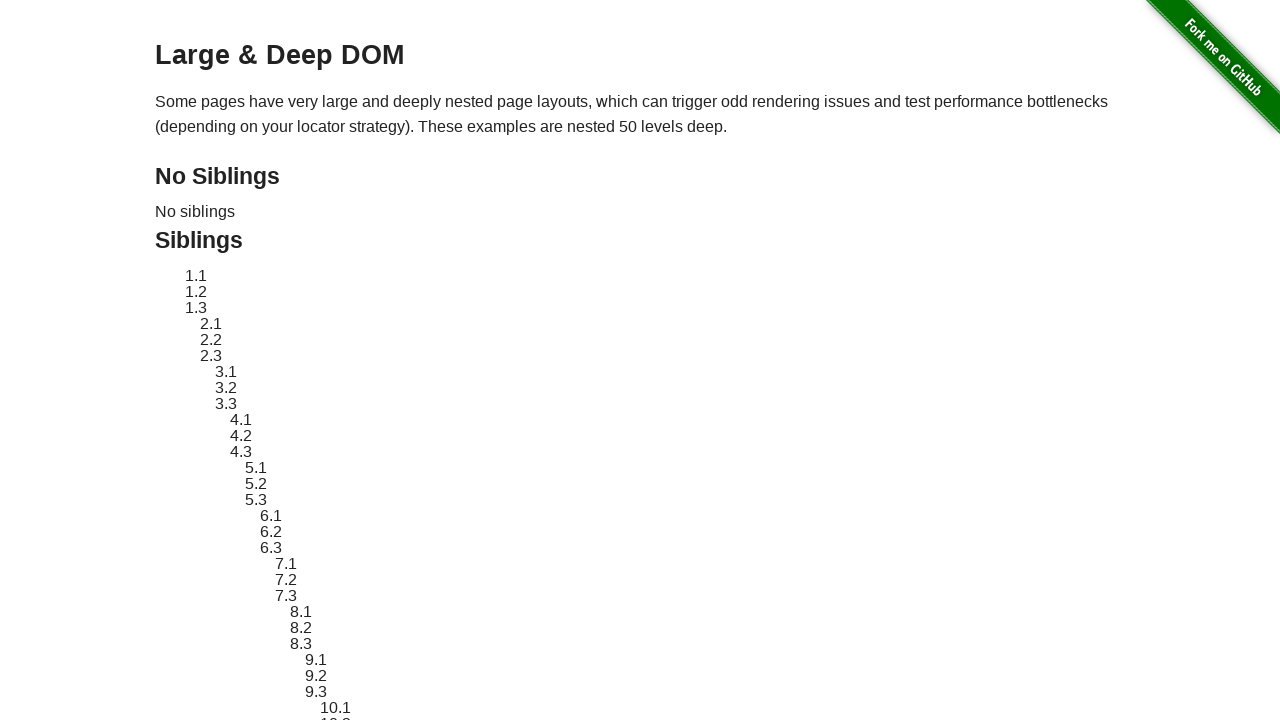

Navigated to the large page with many elements
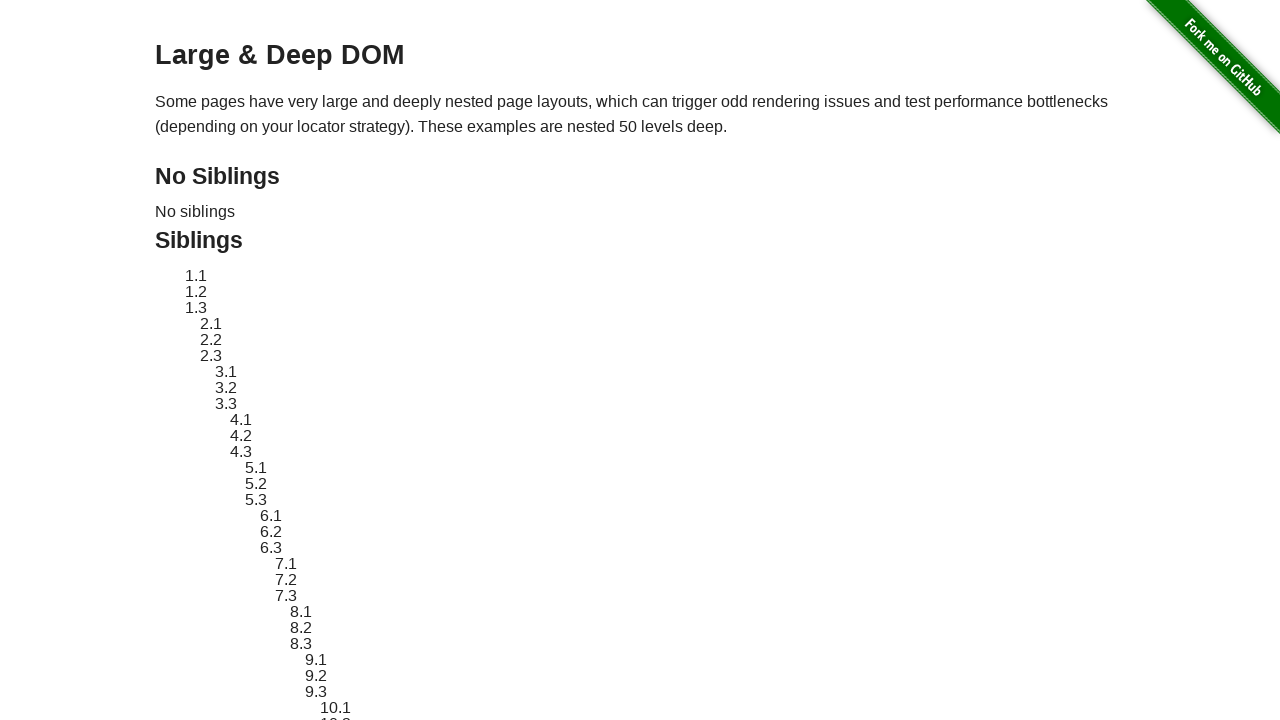

Located target element with ID 'sibling-2.3'
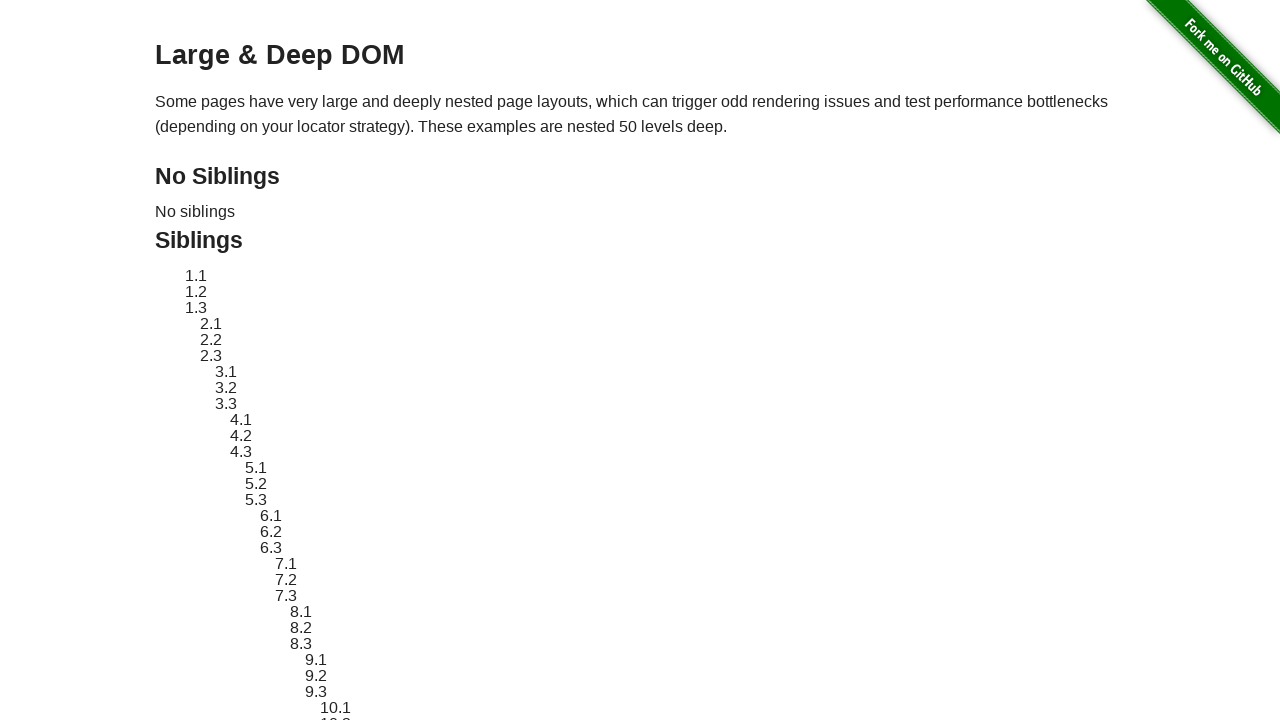

Retrieved original style attribute of target element
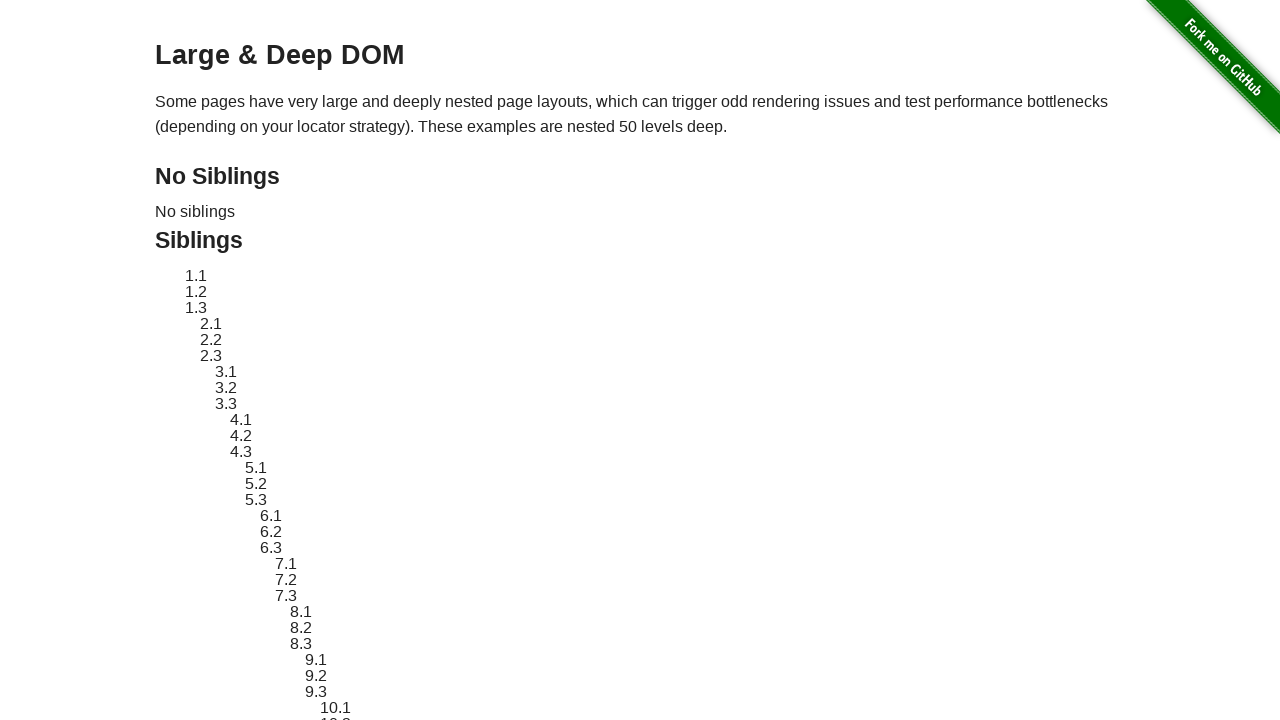

Applied red dashed border highlight to target element using JavaScript
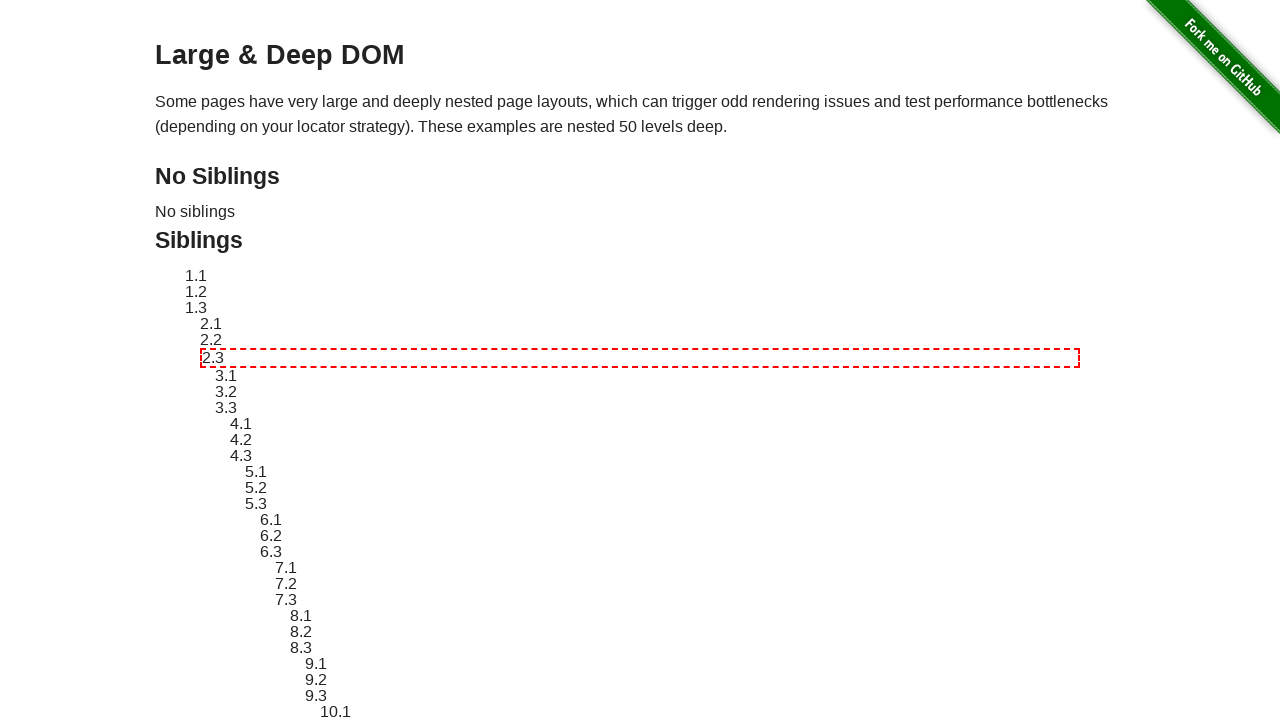

Waited 2 seconds to observe the highlight effect
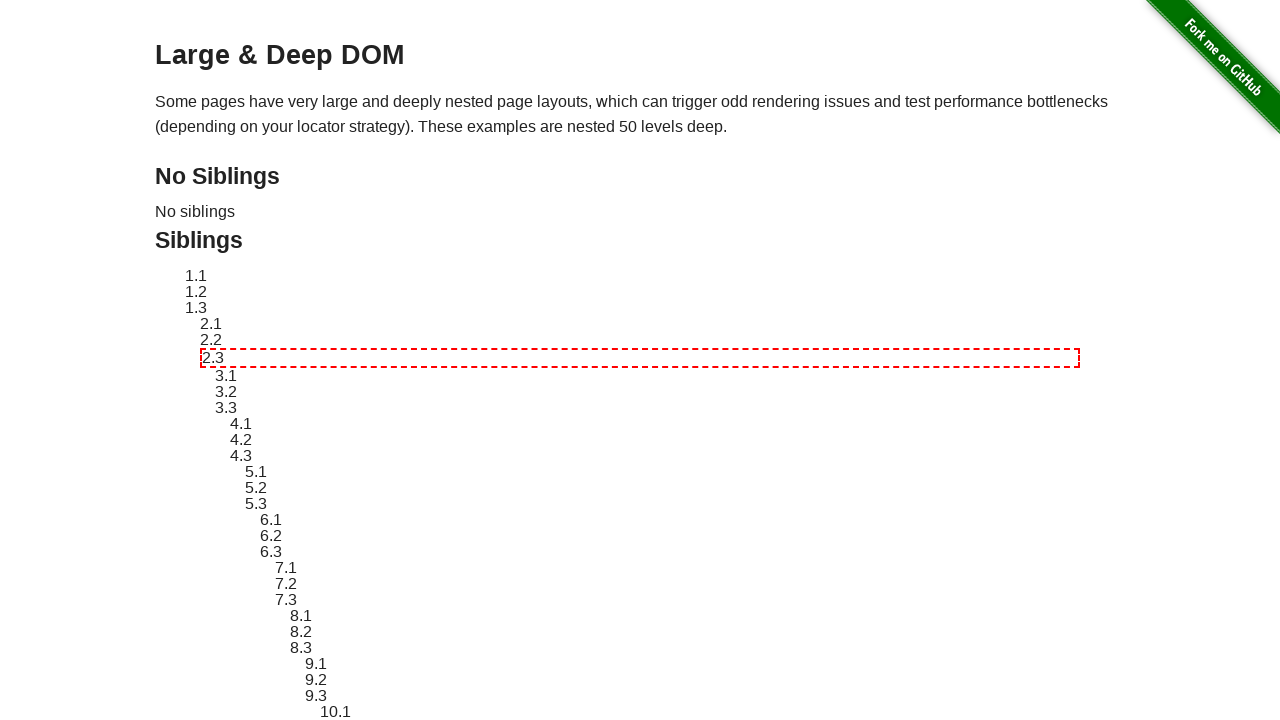

Reverted target element to its original style
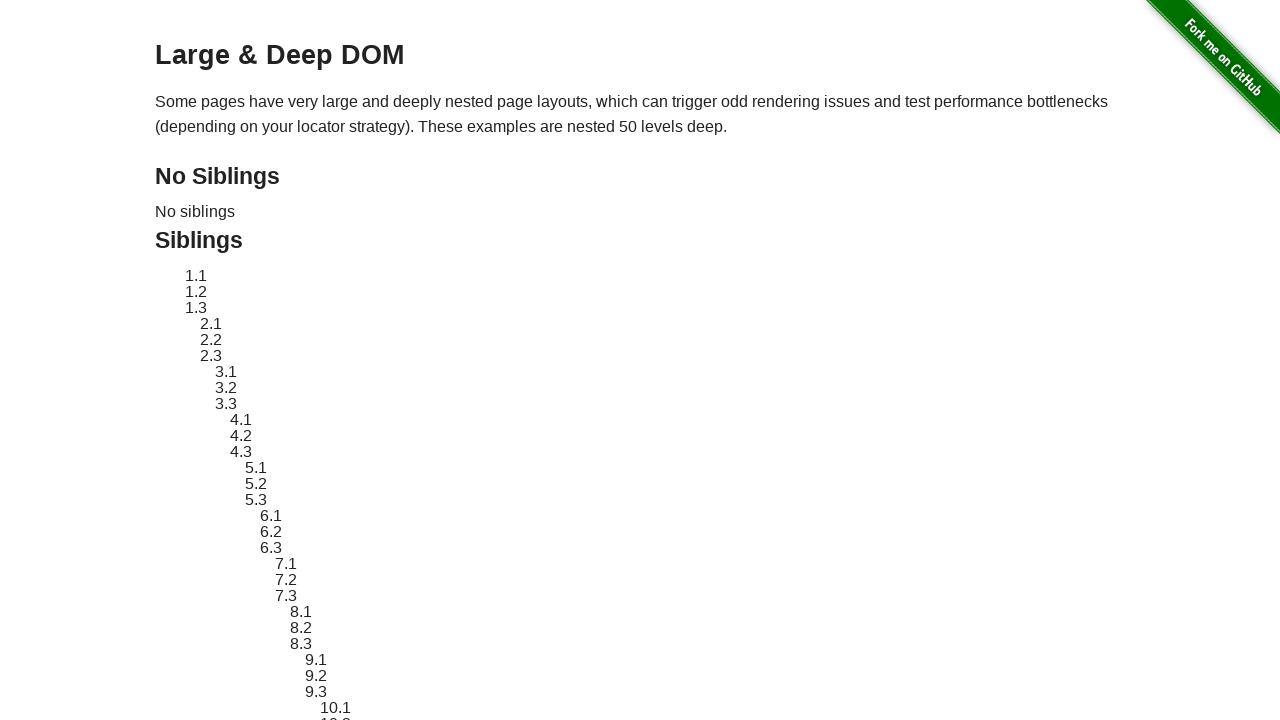

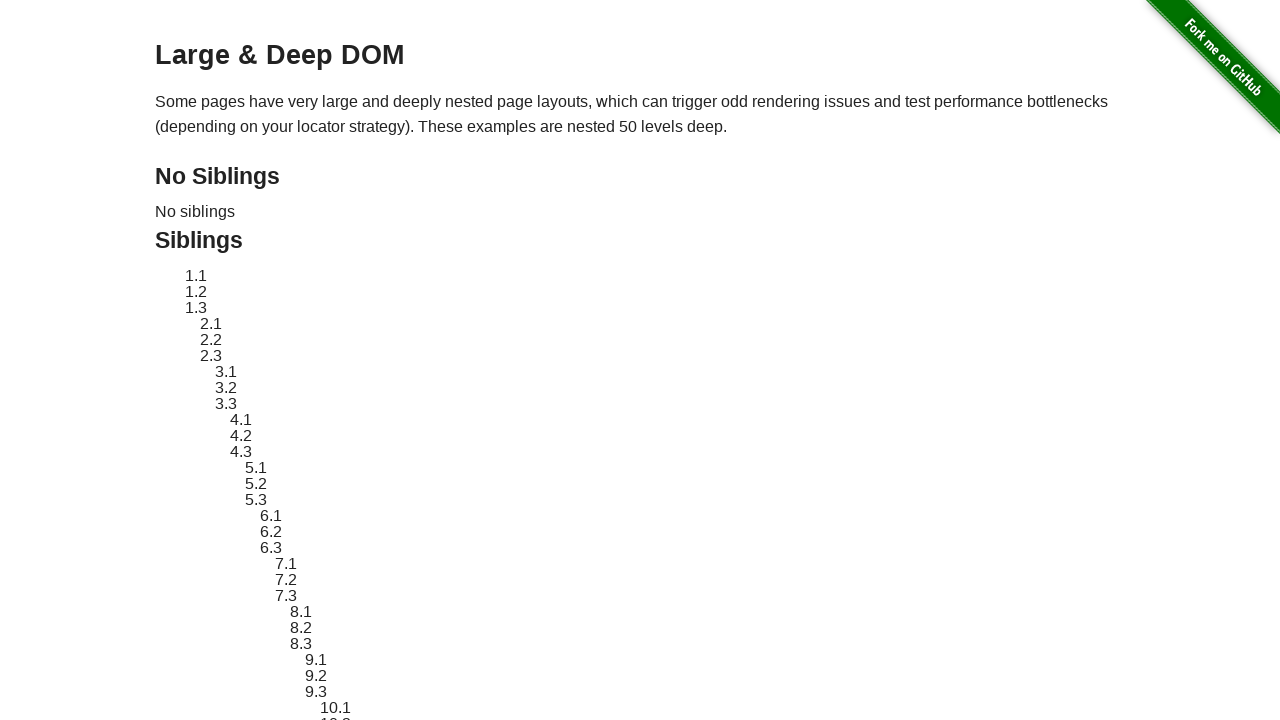